Tests text input functionality by entering text into an input field, clicking a button, and verifying the button text updates to match the entered value.

Starting URL: http://uitestingplayground.com/textinput

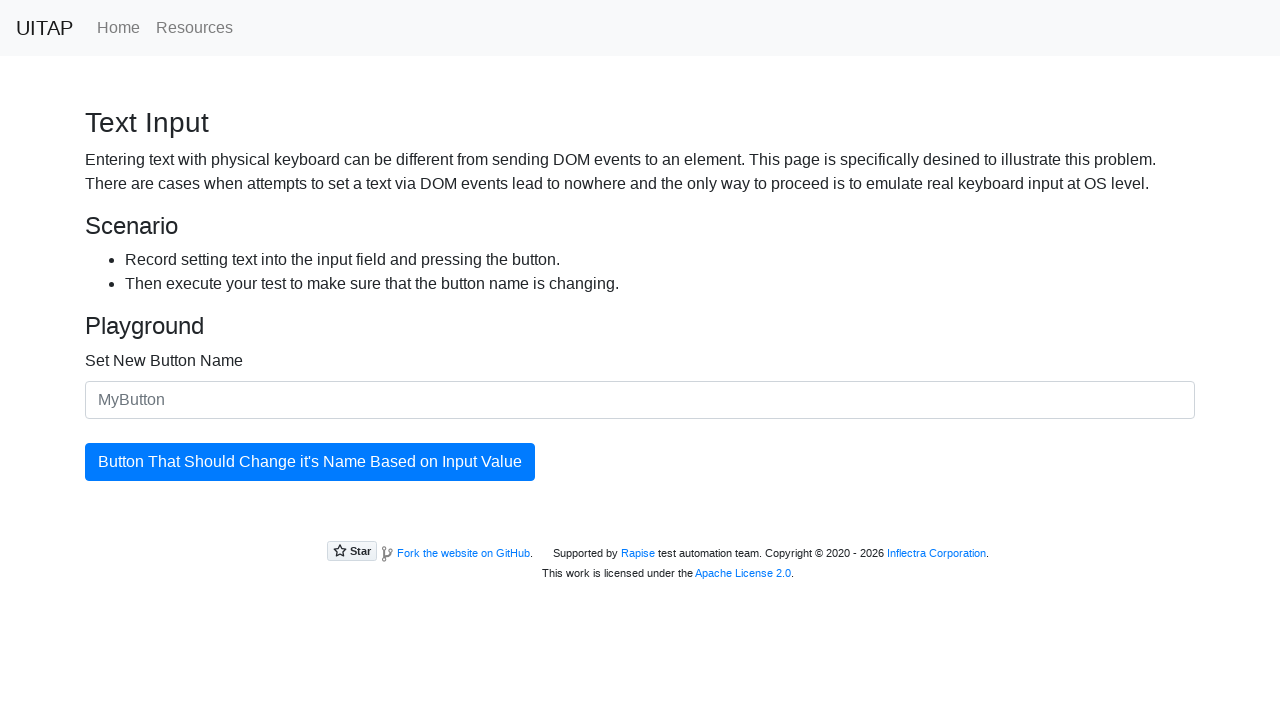

Filled text input field with 'SkyPro' on input[placeholder='MyButton']
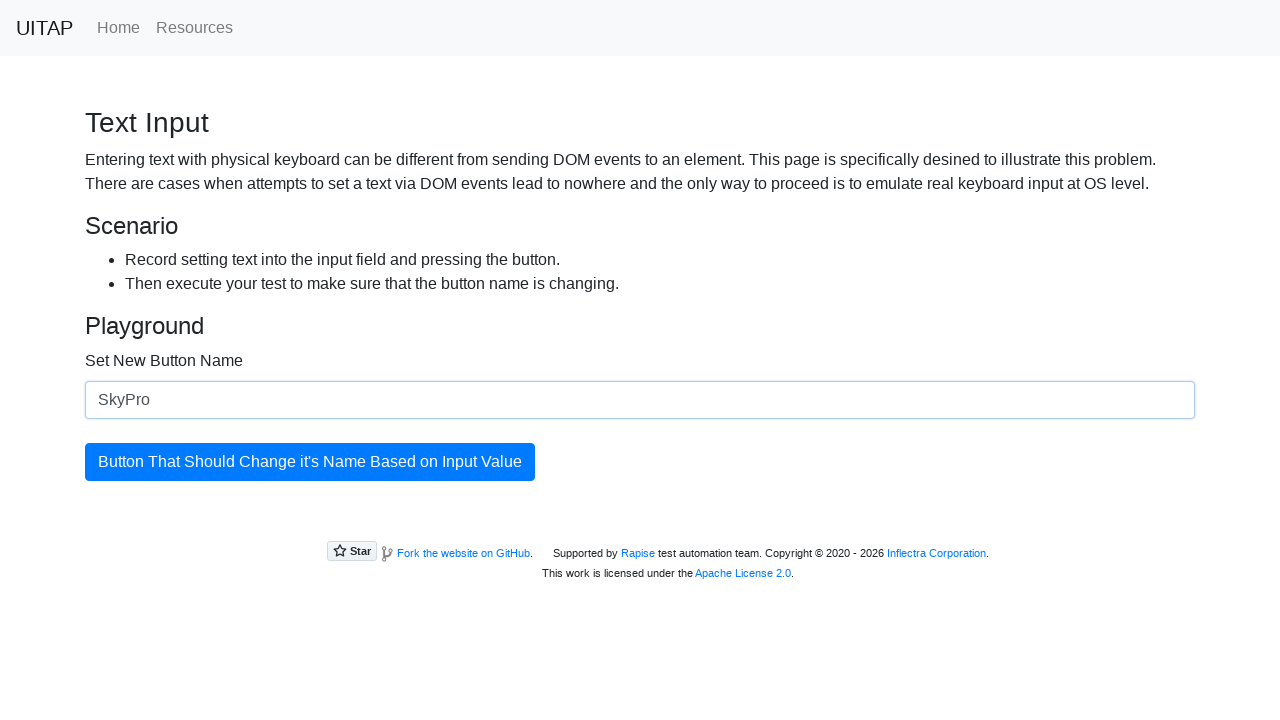

Clicked the button to update its text at (310, 462) on button#updatingButton
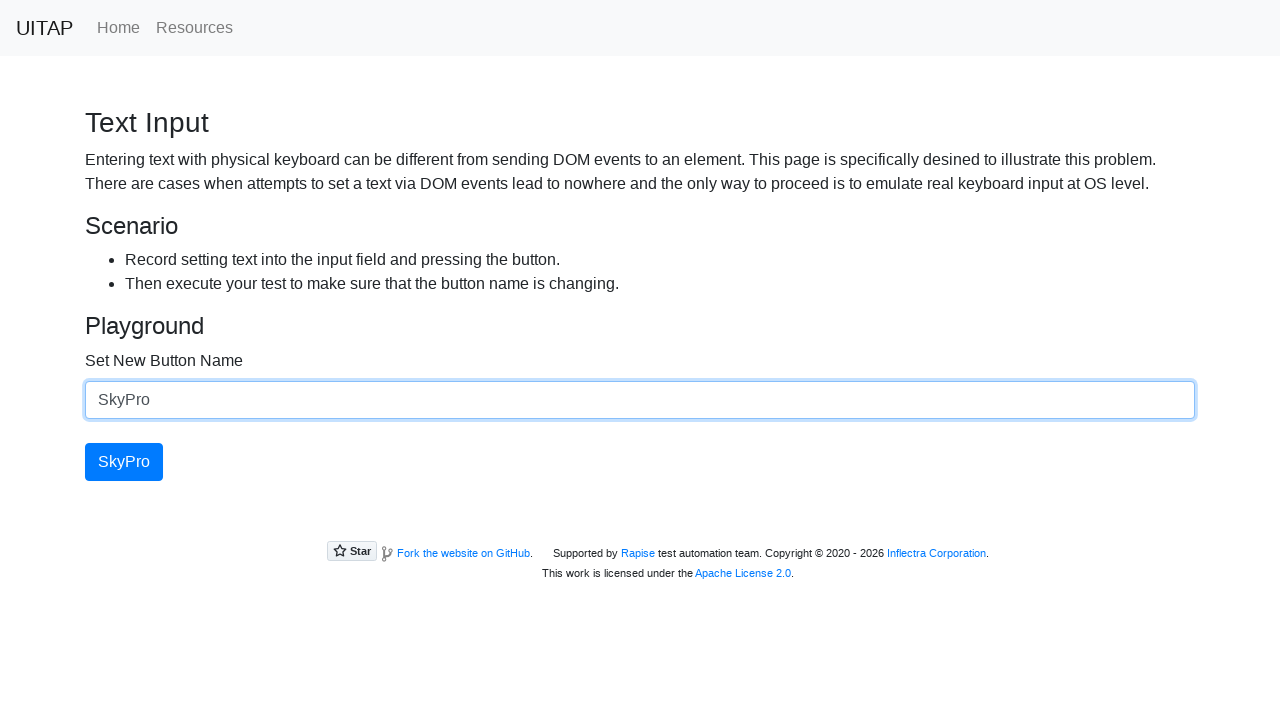

Verified button text has been updated to match input value
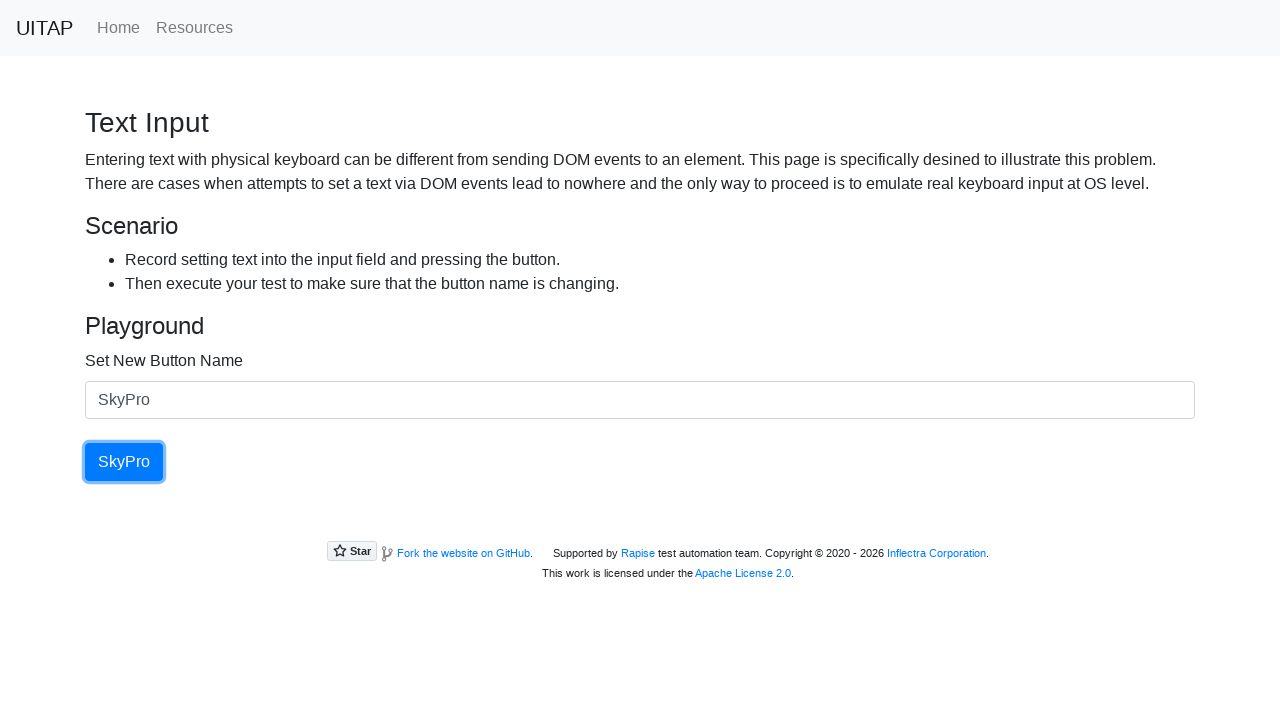

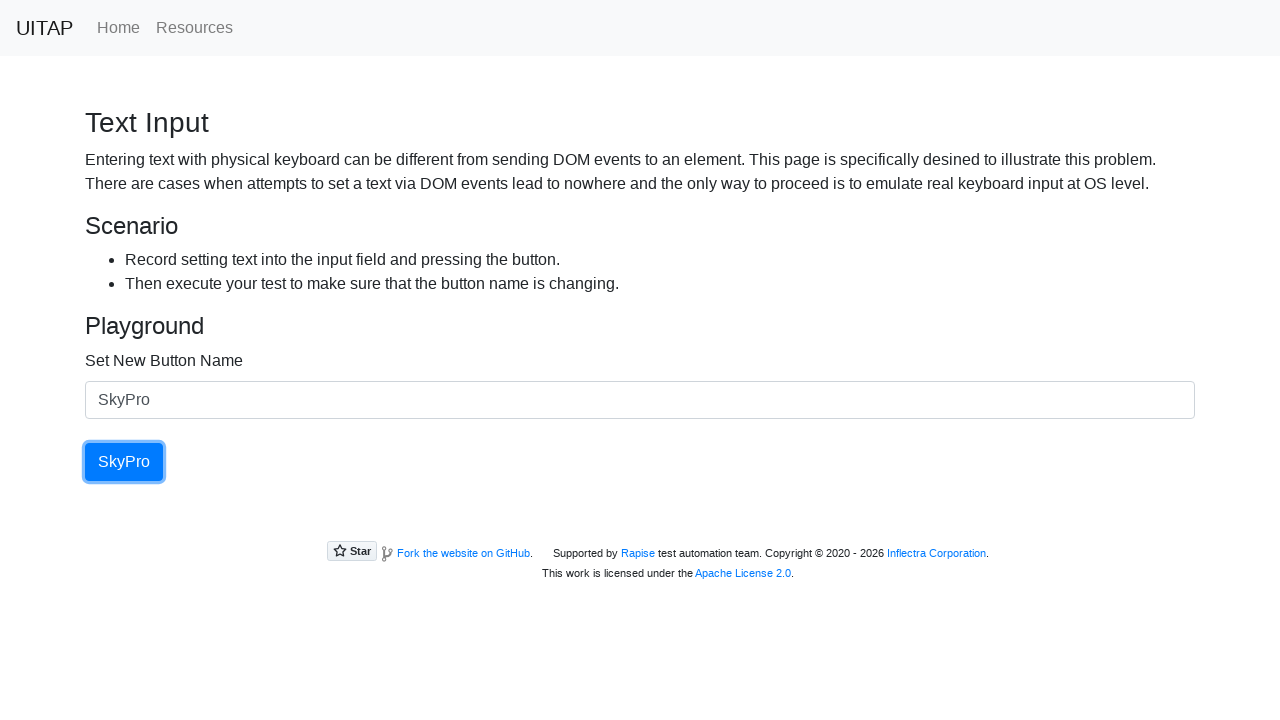